Tests iframe interaction by navigating to frames page, entering text in an iframe input field, then switching back to main content and navigating to home

Starting URL: https://demo.automationtesting.in/Register.html

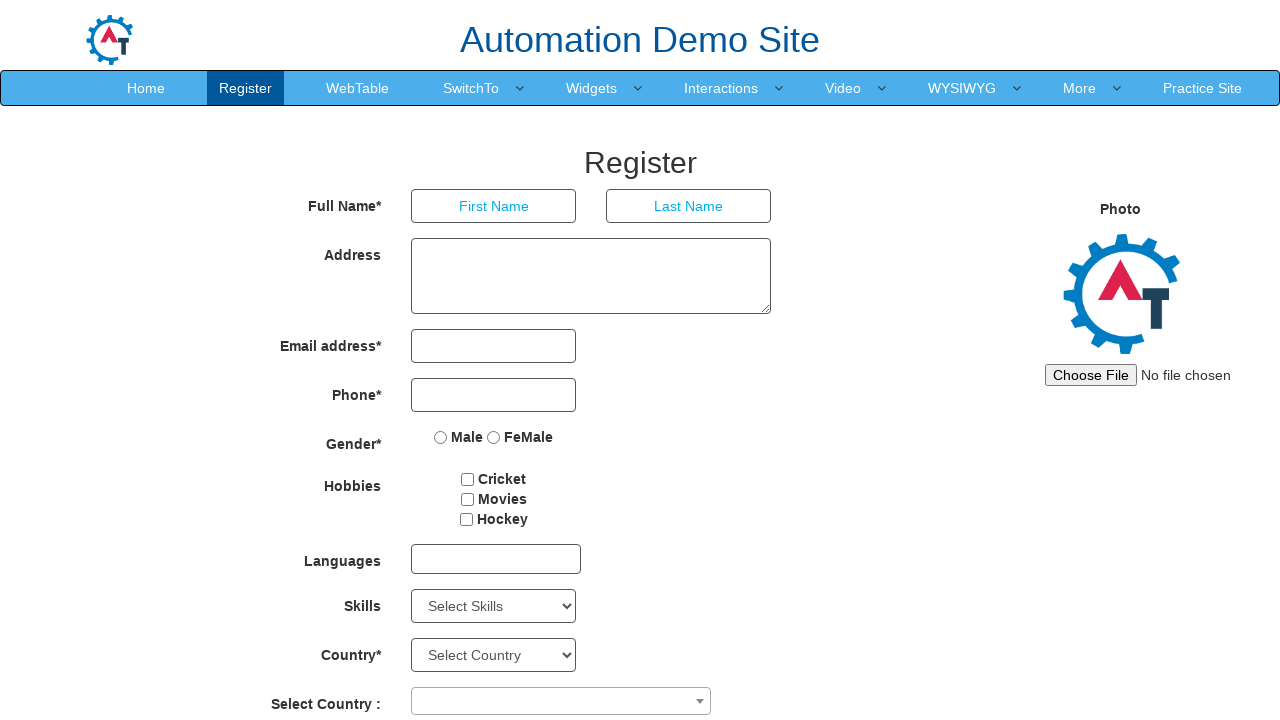

Clicked on SwitchTo dropdown at (471, 88) on a:has-text('SwitchTo')
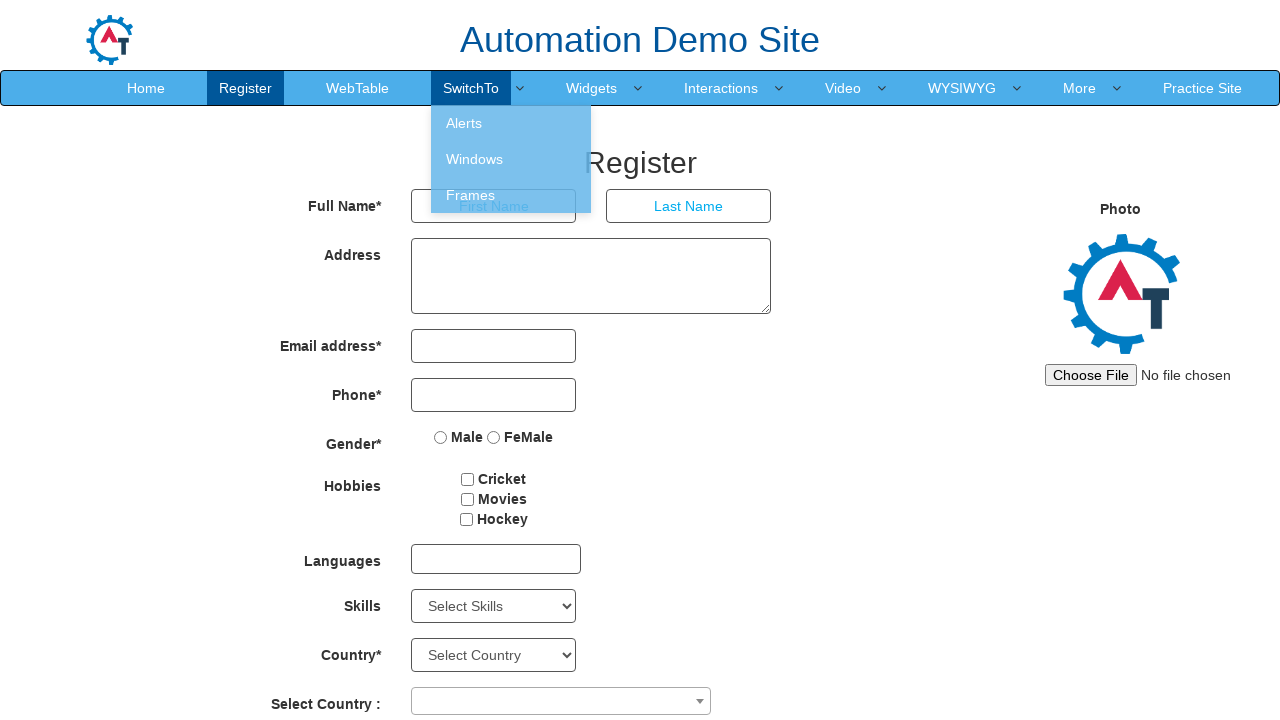

Clicked on Frames option from dropdown at (511, 195) on a:has-text('Frames')
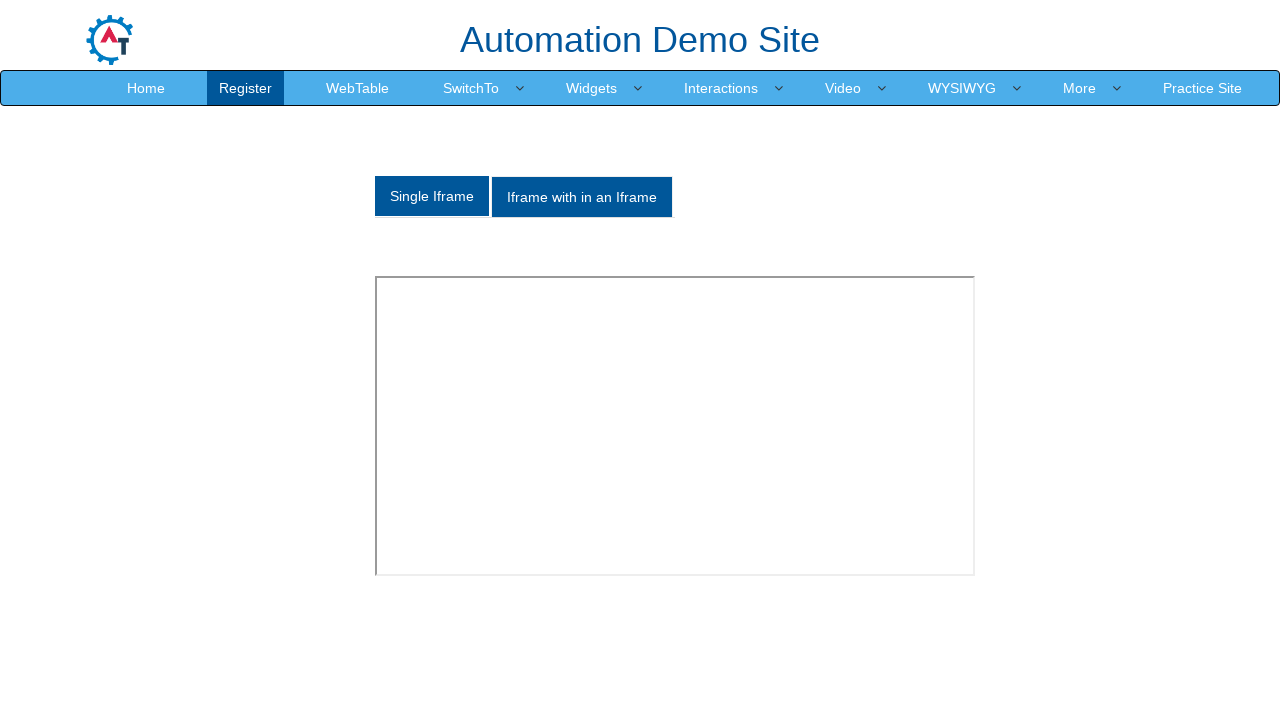

Clicked on page body to dismiss dropdowns at (640, 360) on body
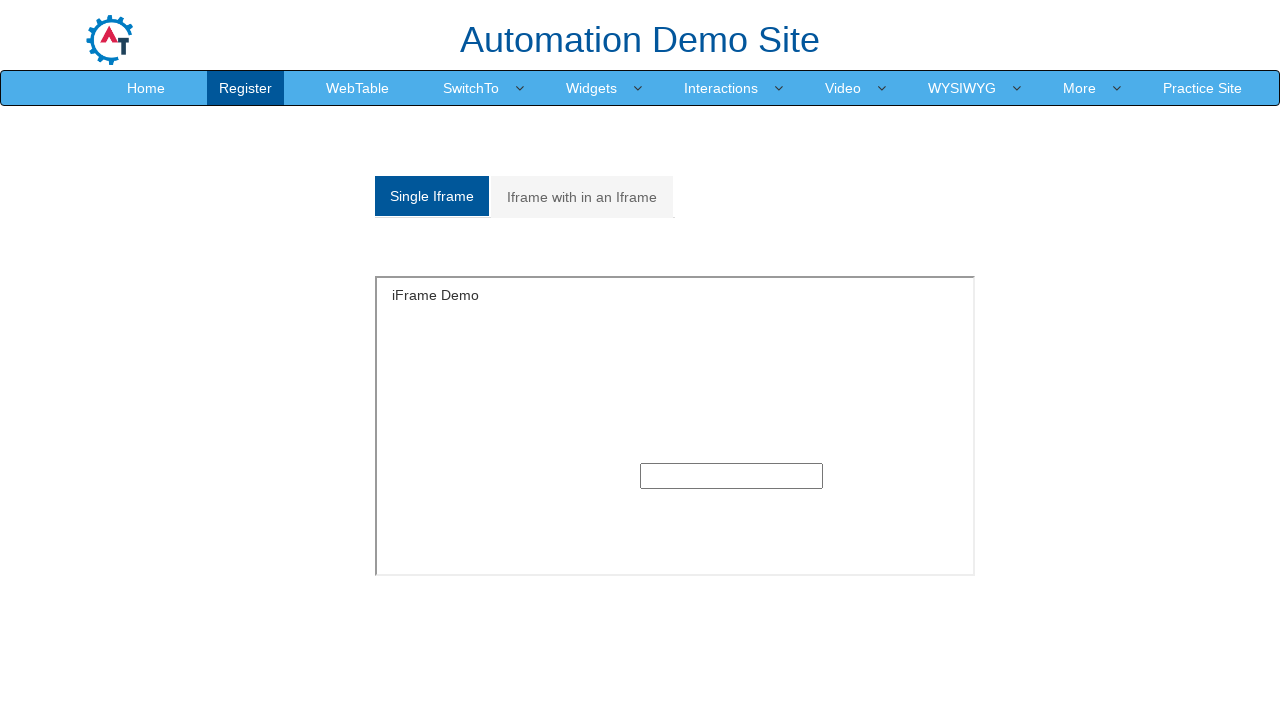

Clicked on input field inside first iframe at (732, 476) on iframe >> nth=0 >> internal:control=enter-frame >> input
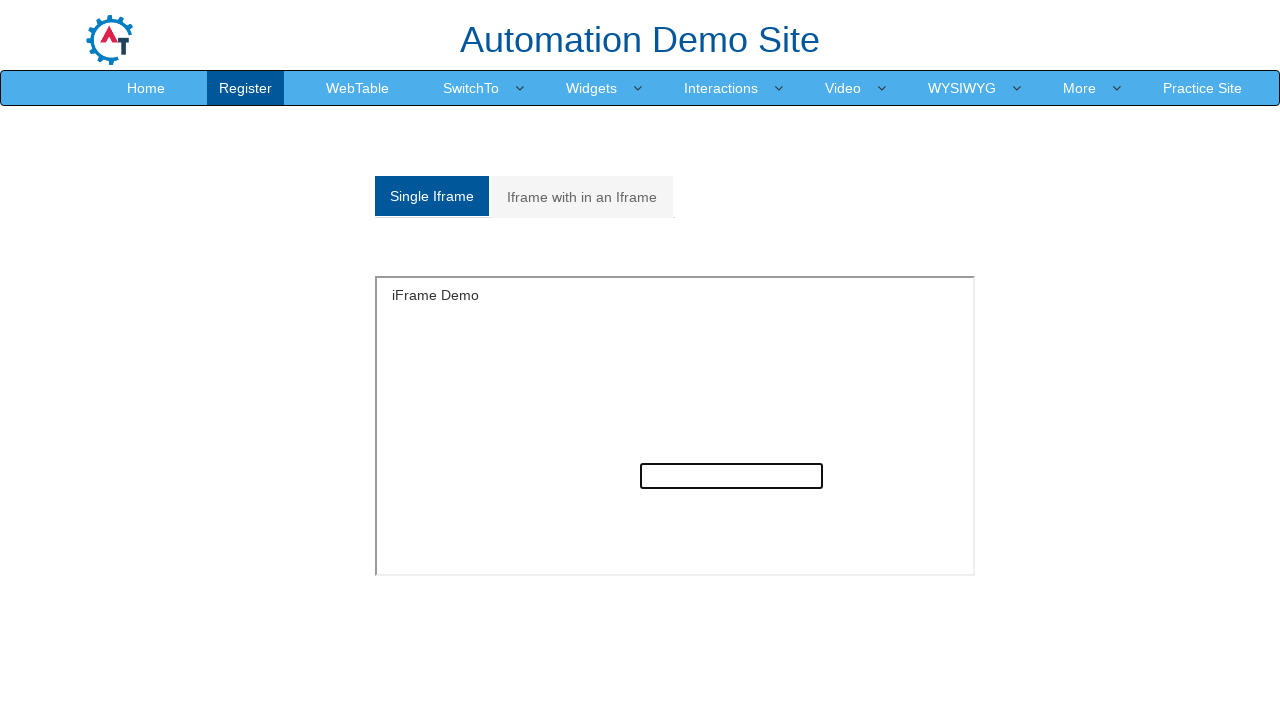

Filled iframe input field with 'Test' on iframe >> nth=0 >> internal:control=enter-frame >> input
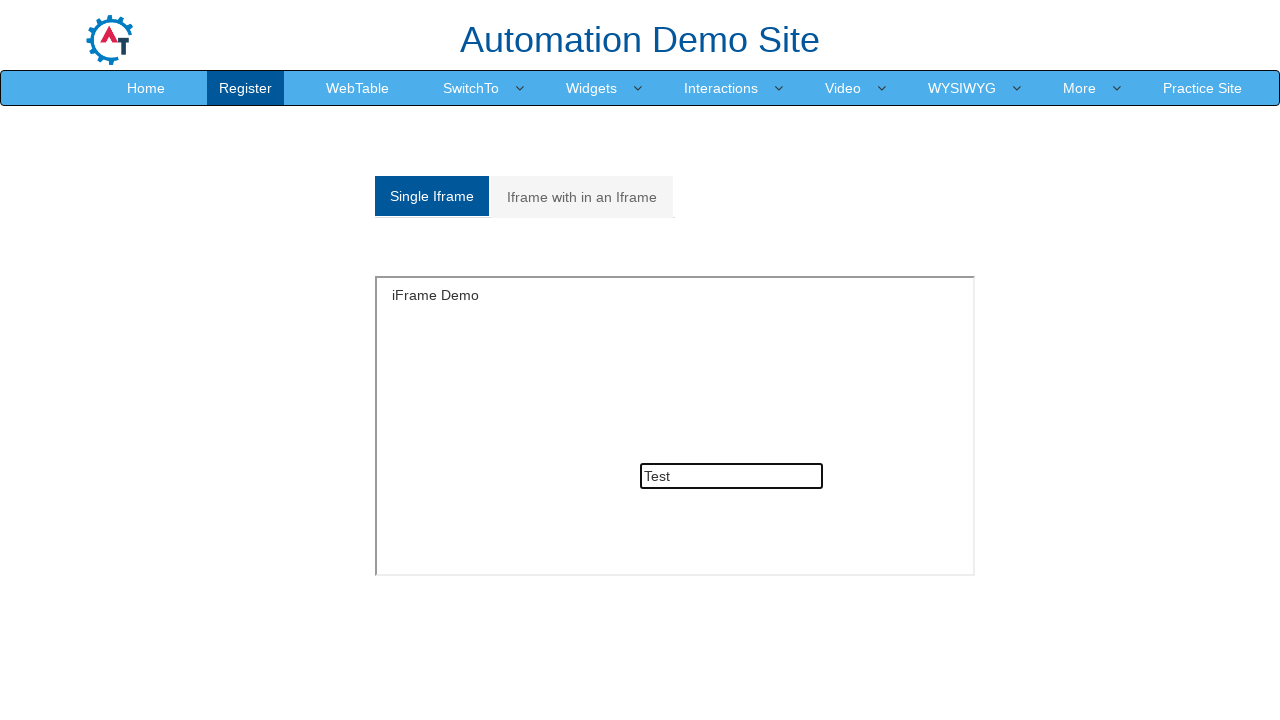

Clicked on Home link to navigate away from frames page at (146, 88) on a:has-text('Home')
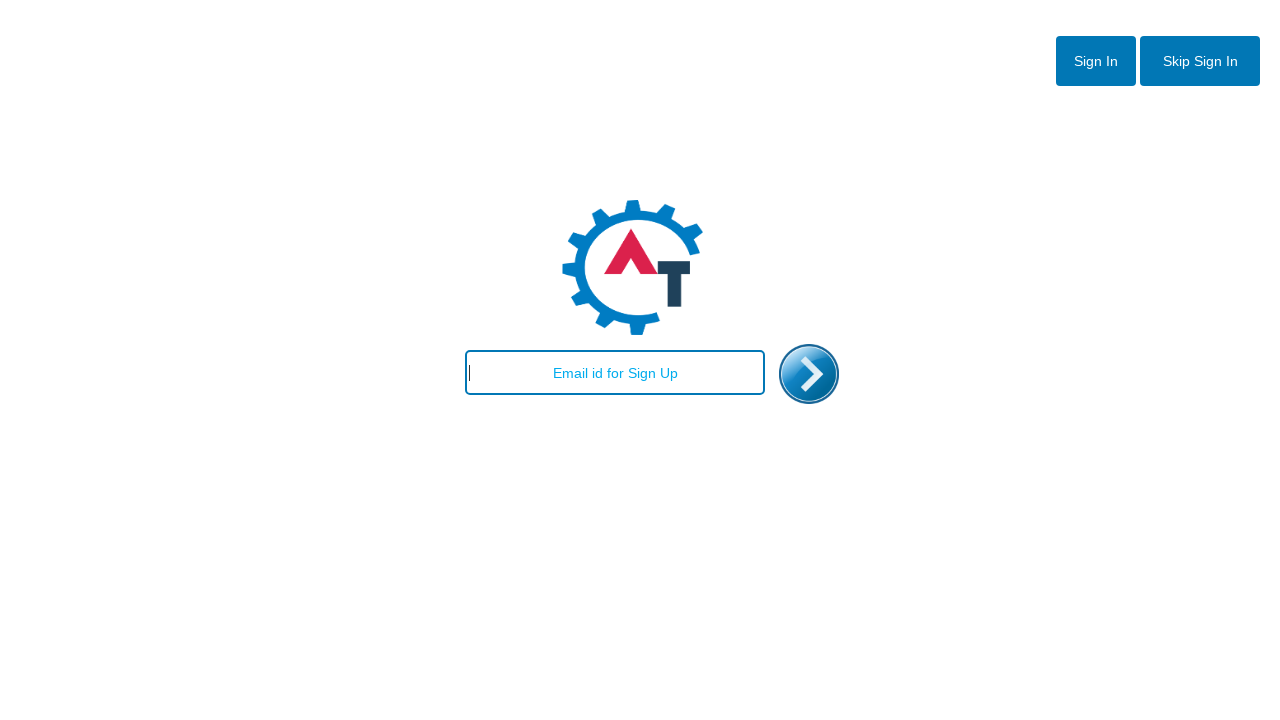

Navigation to home page completed successfully
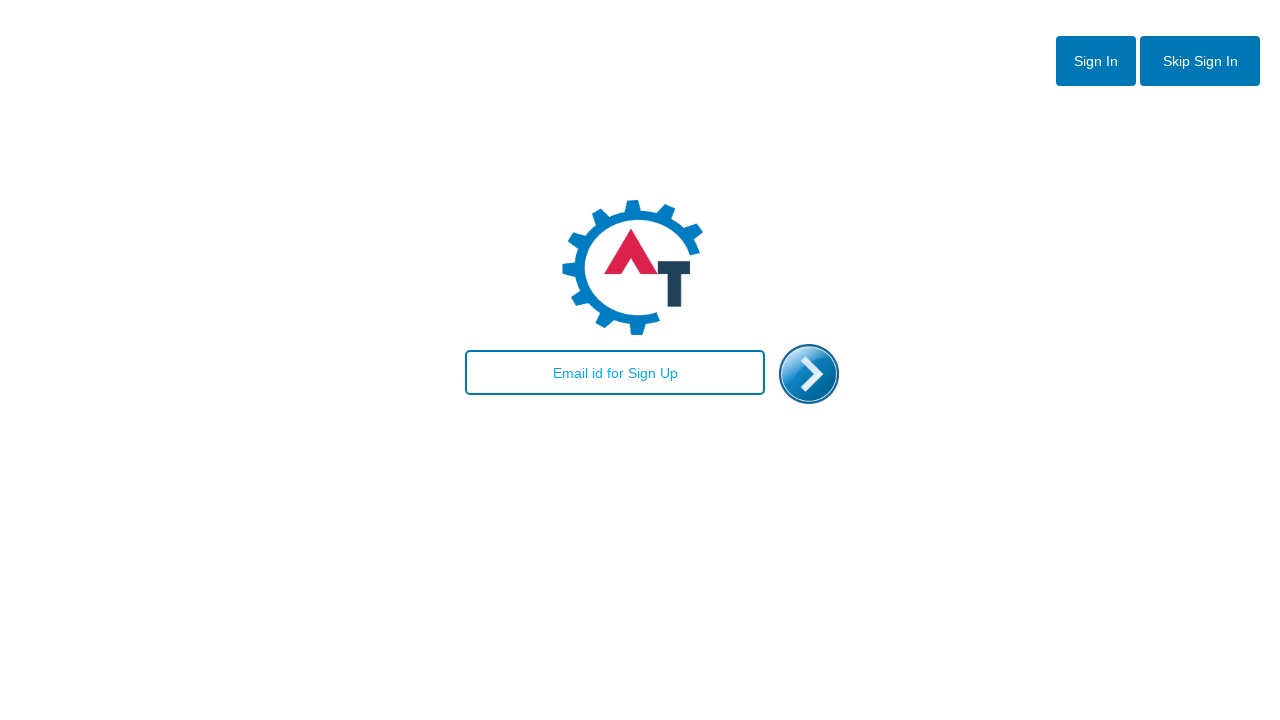

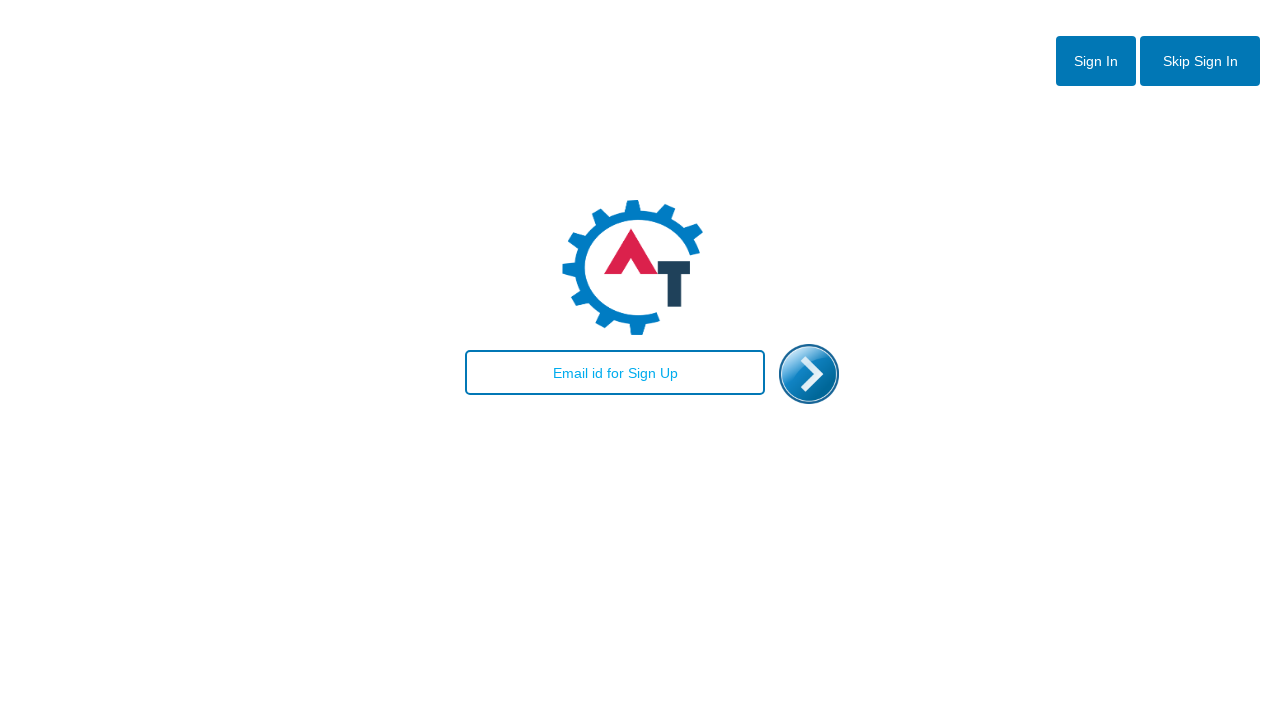